Tests a math problem solver by reading two numbers, calculating their sum, selecting the result from a dropdown, and submitting the form

Starting URL: http://suninjuly.github.io/selects1.html

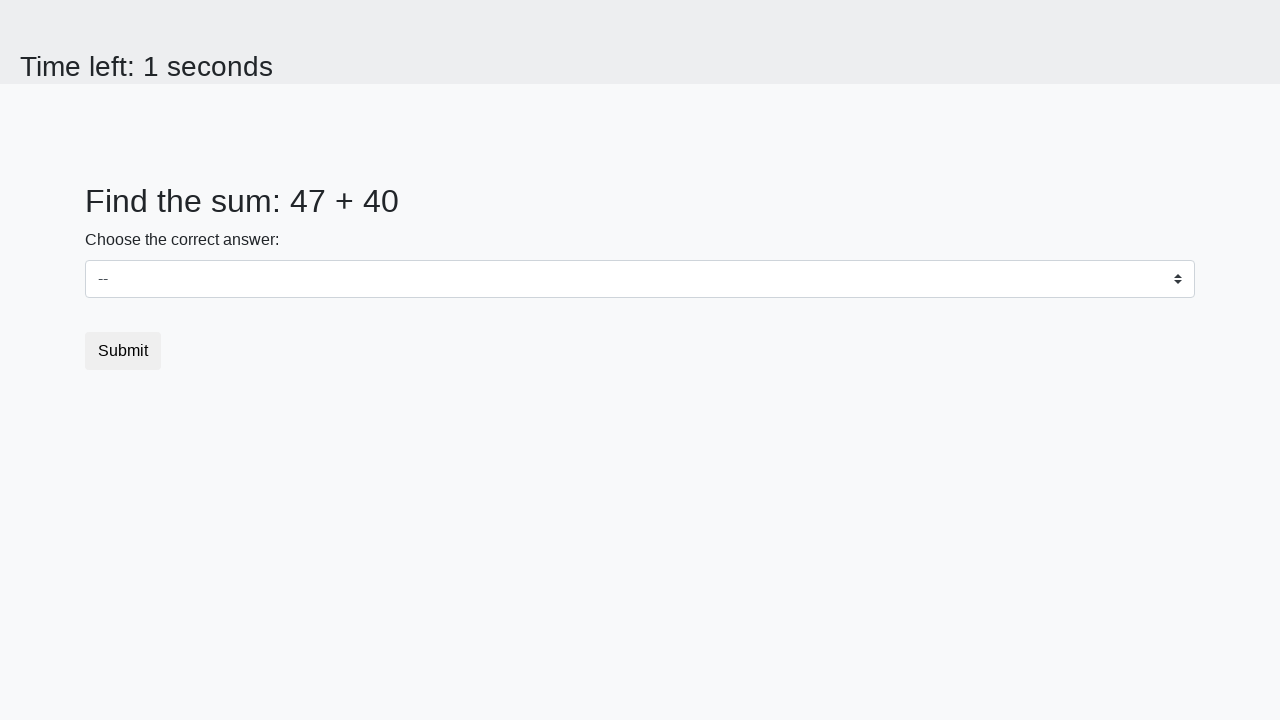

Read first number from #num1 element
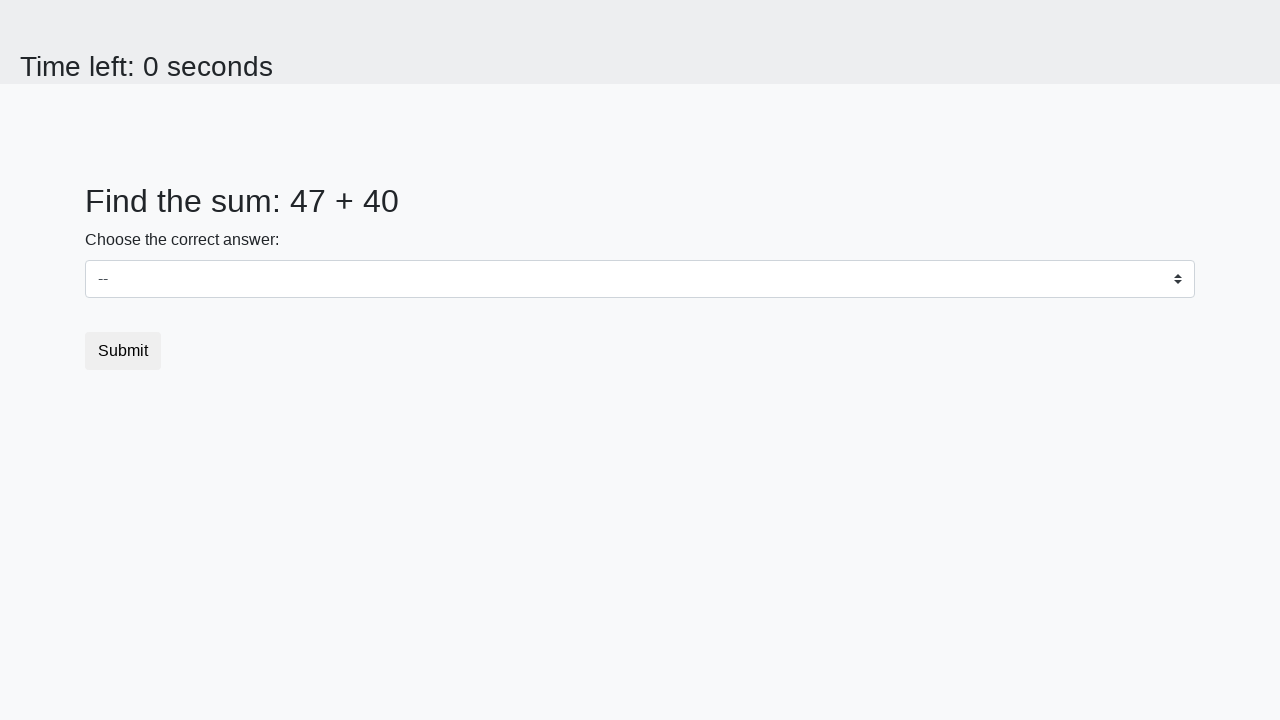

Read second number from #num2 element
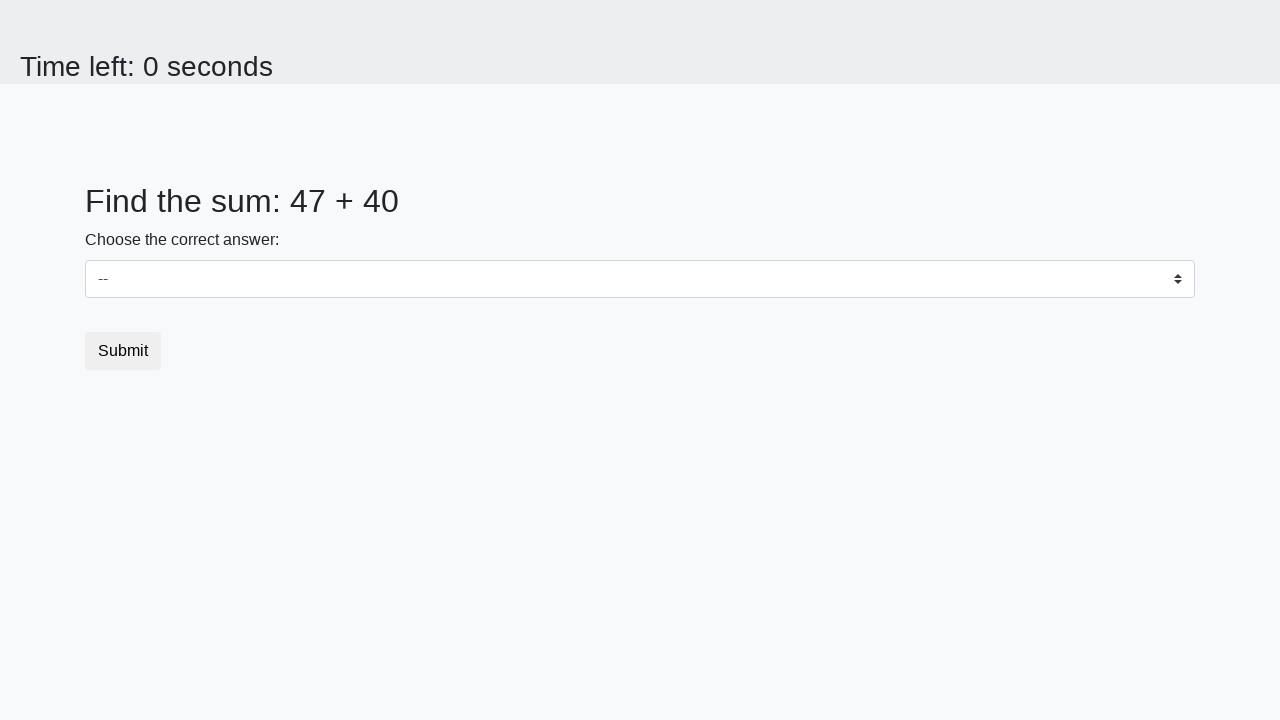

Calculated sum: 47 + 40 = 87
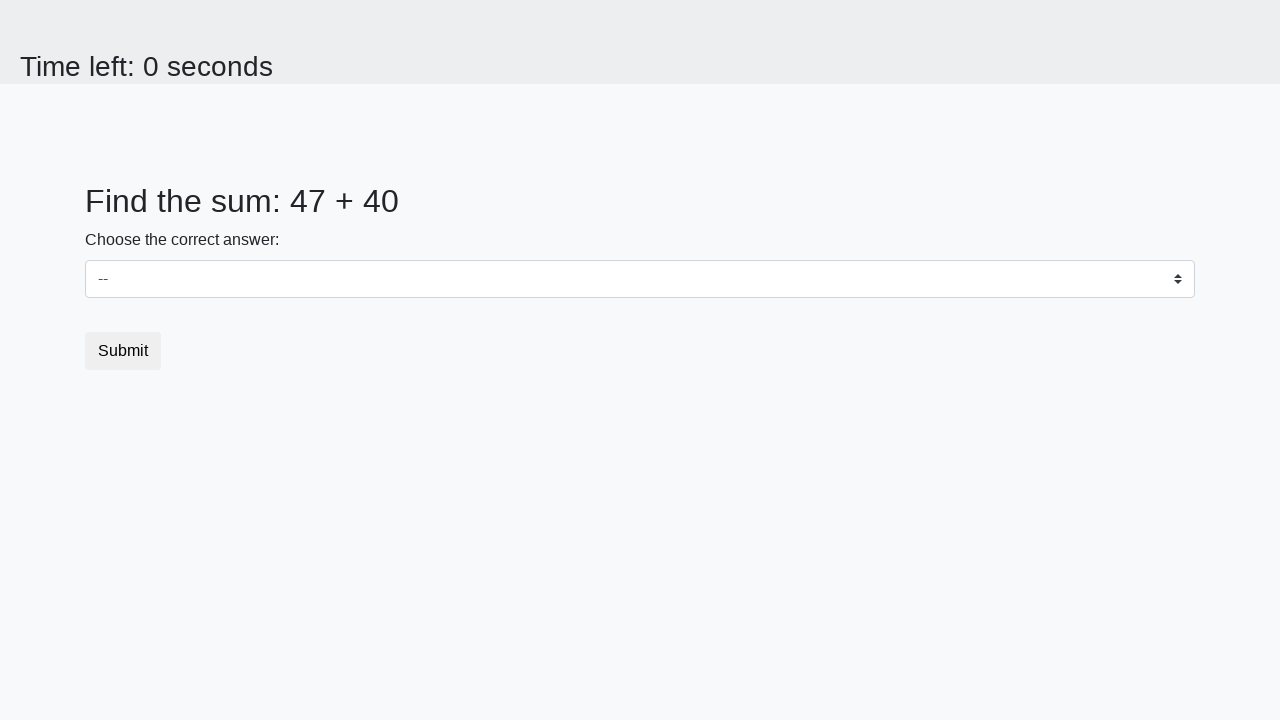

Selected 87 from dropdown on select
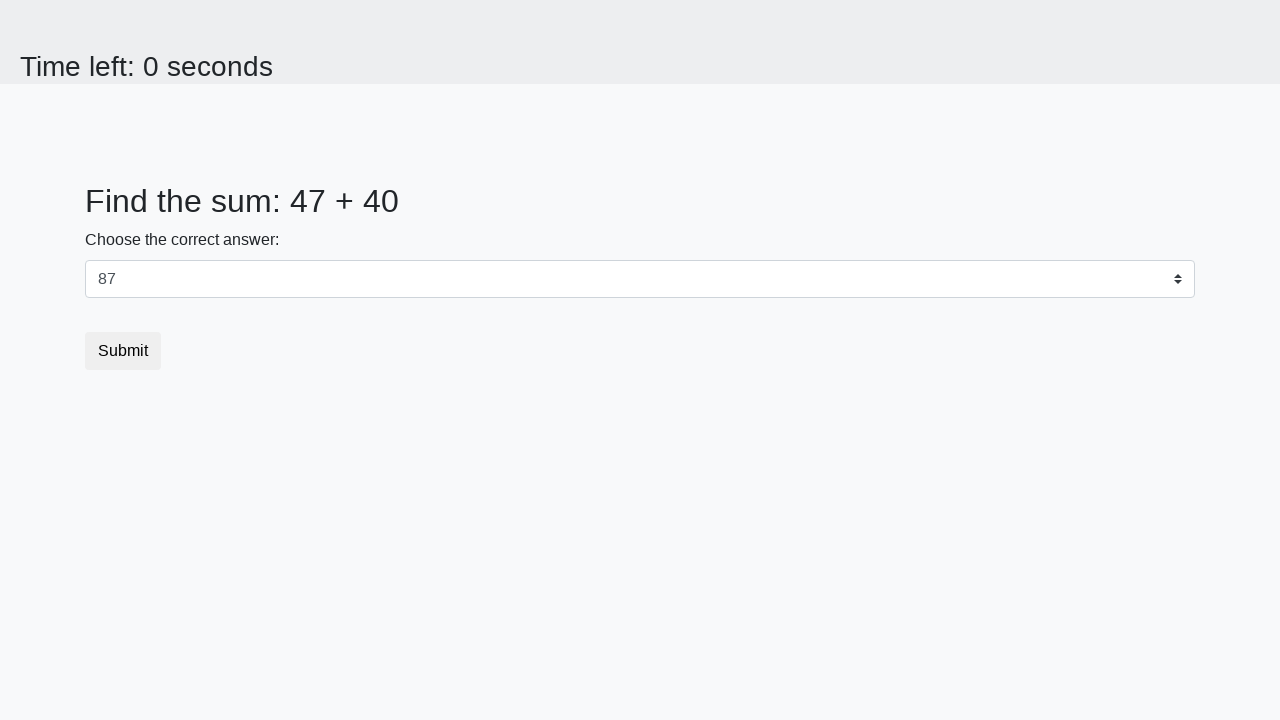

Clicked submit button to submit form at (123, 351) on button
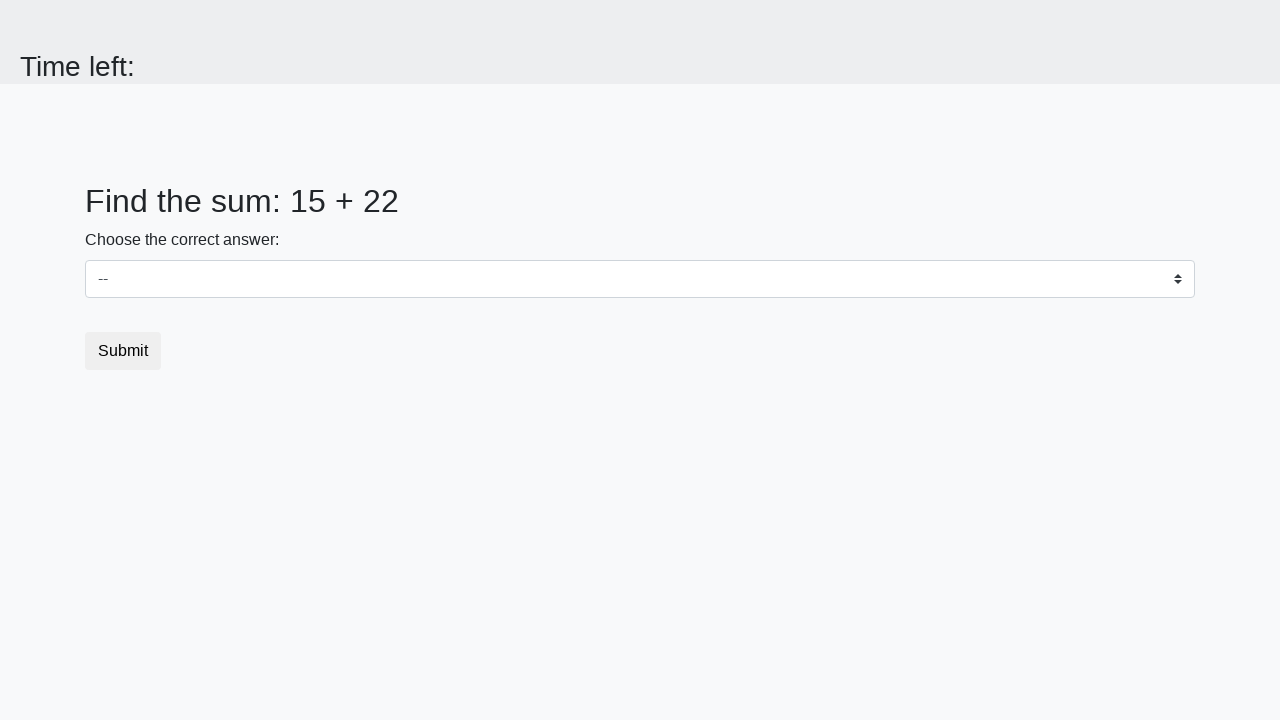

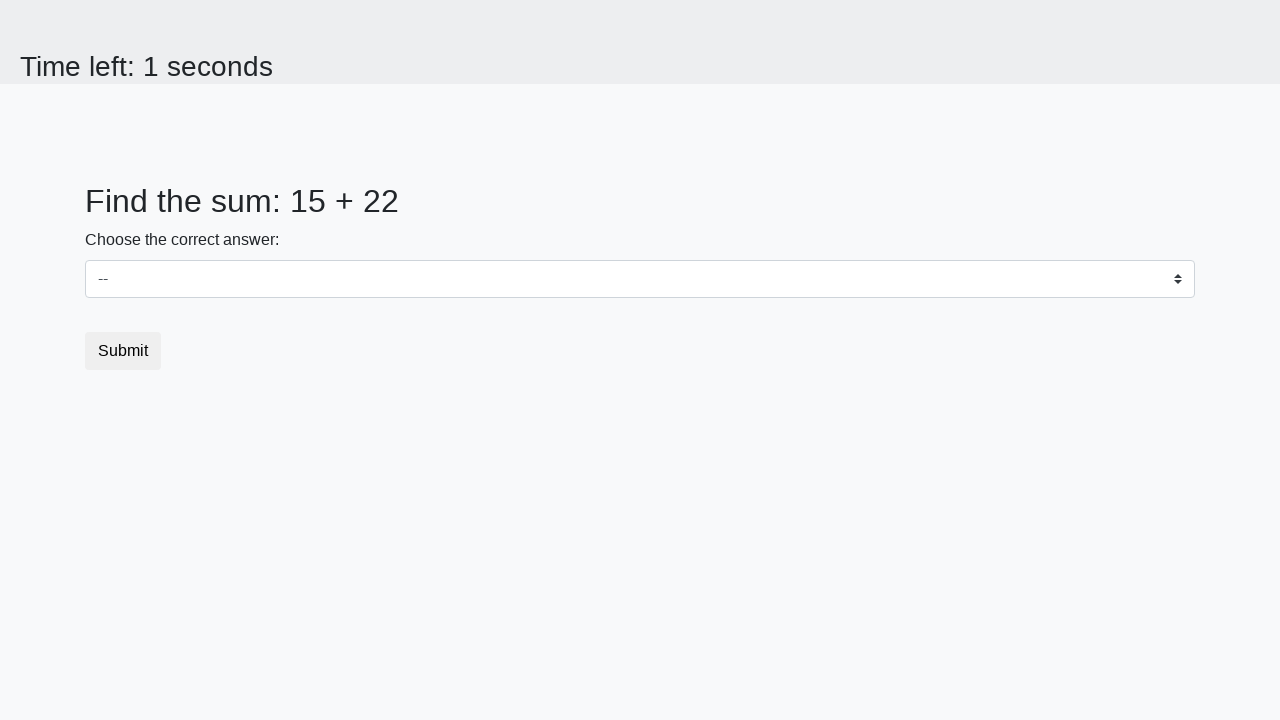